Tests auto-suggestive dropdown functionality by typing a partial query and selecting a specific option from the suggestions

Starting URL: https://rahulshettyacademy.com/dropdownsPractise/

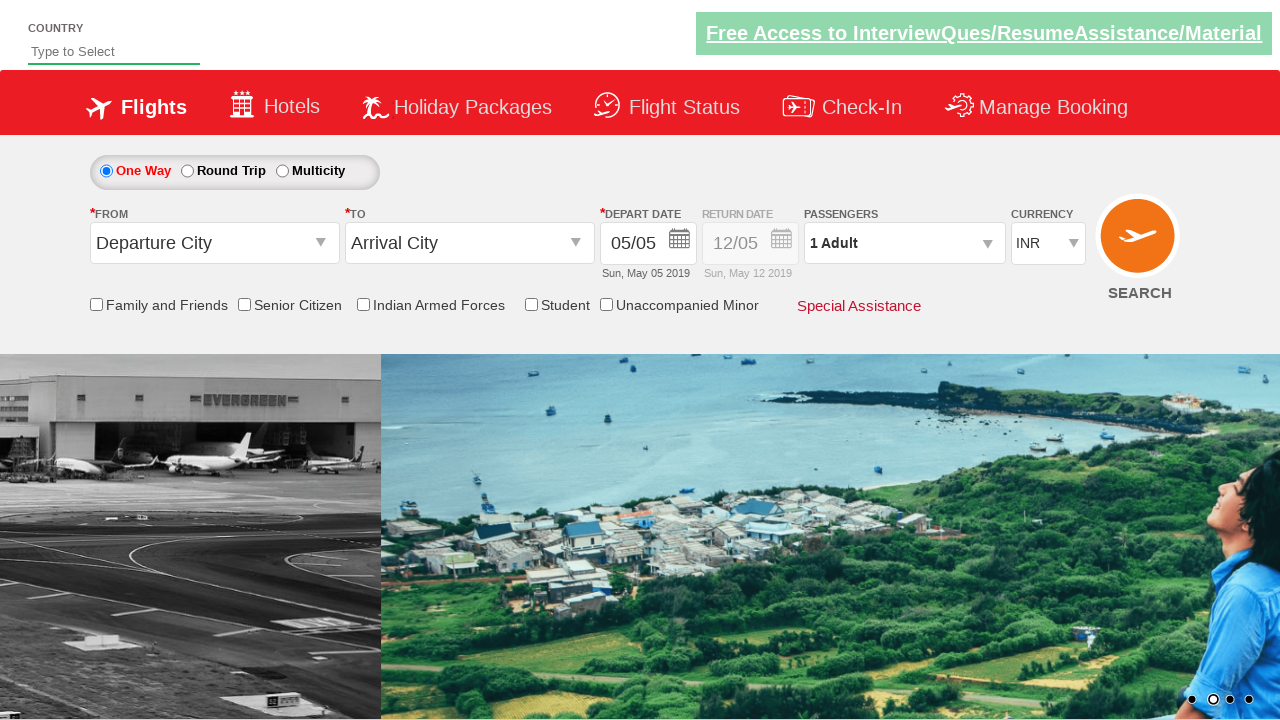

Filled auto-suggest field with 'be' on #autosuggest
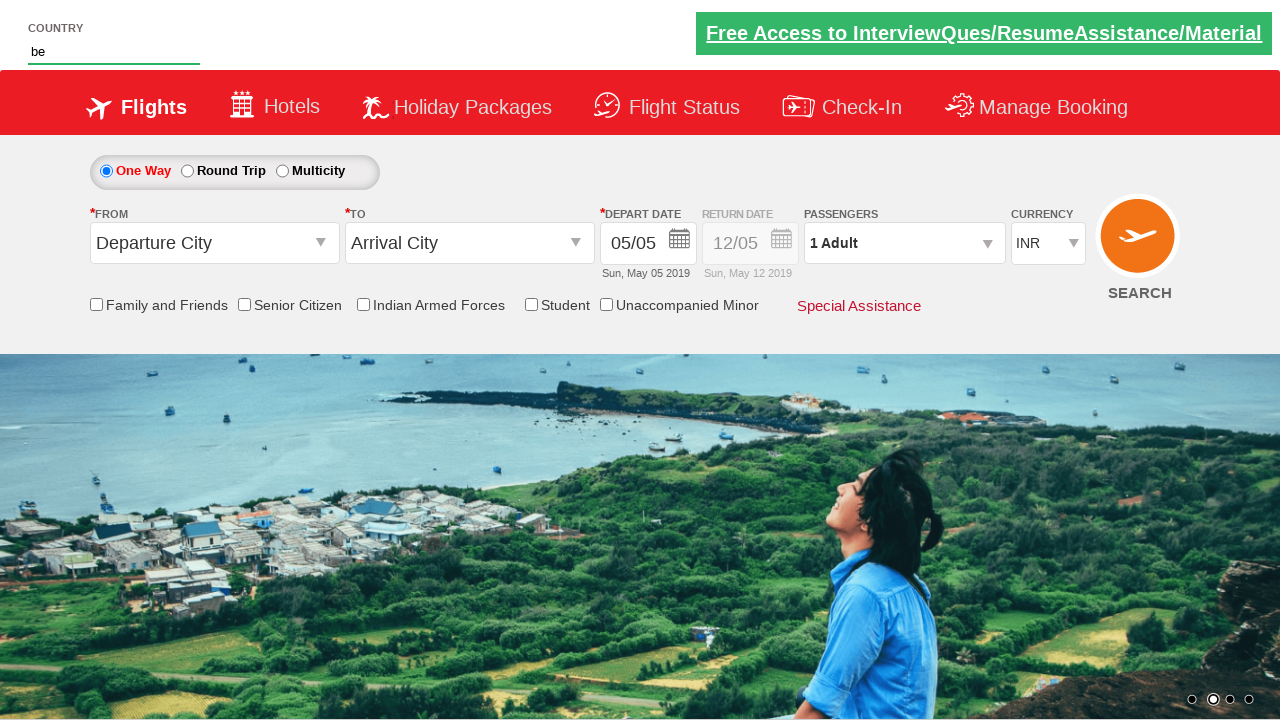

Auto-suggest dropdown options loaded
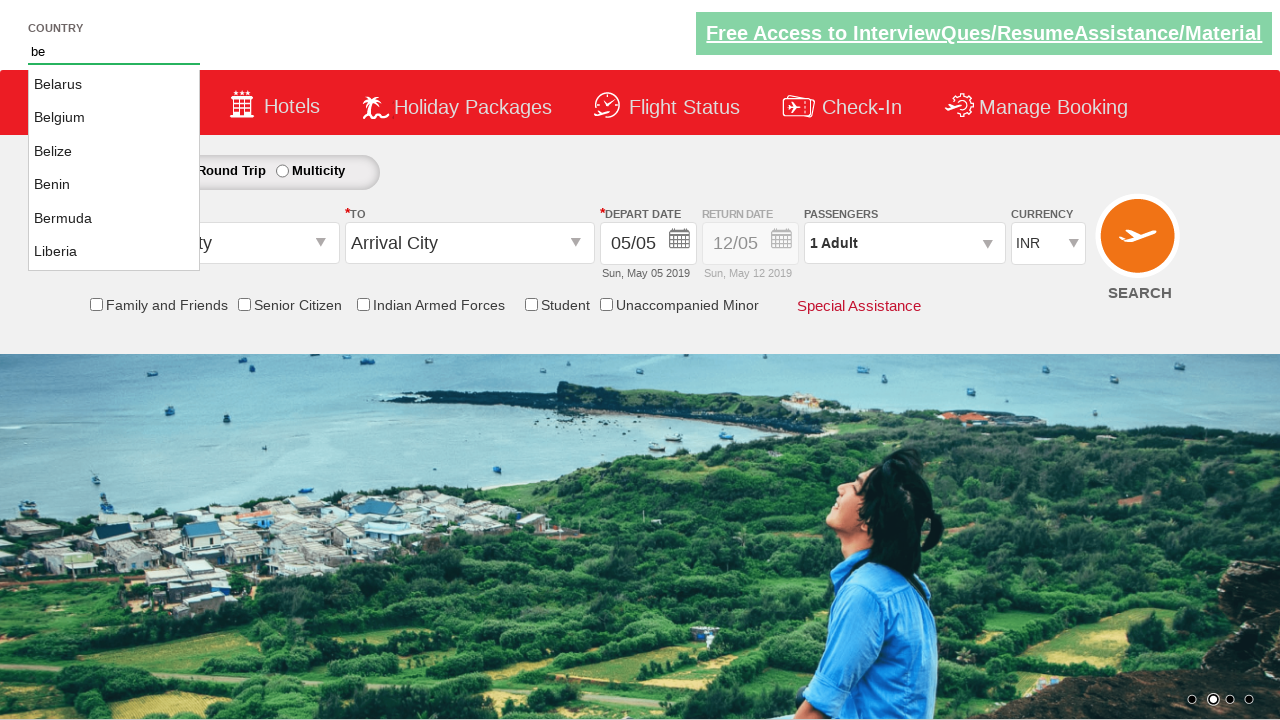

Retrieved all suggestion options from dropdown
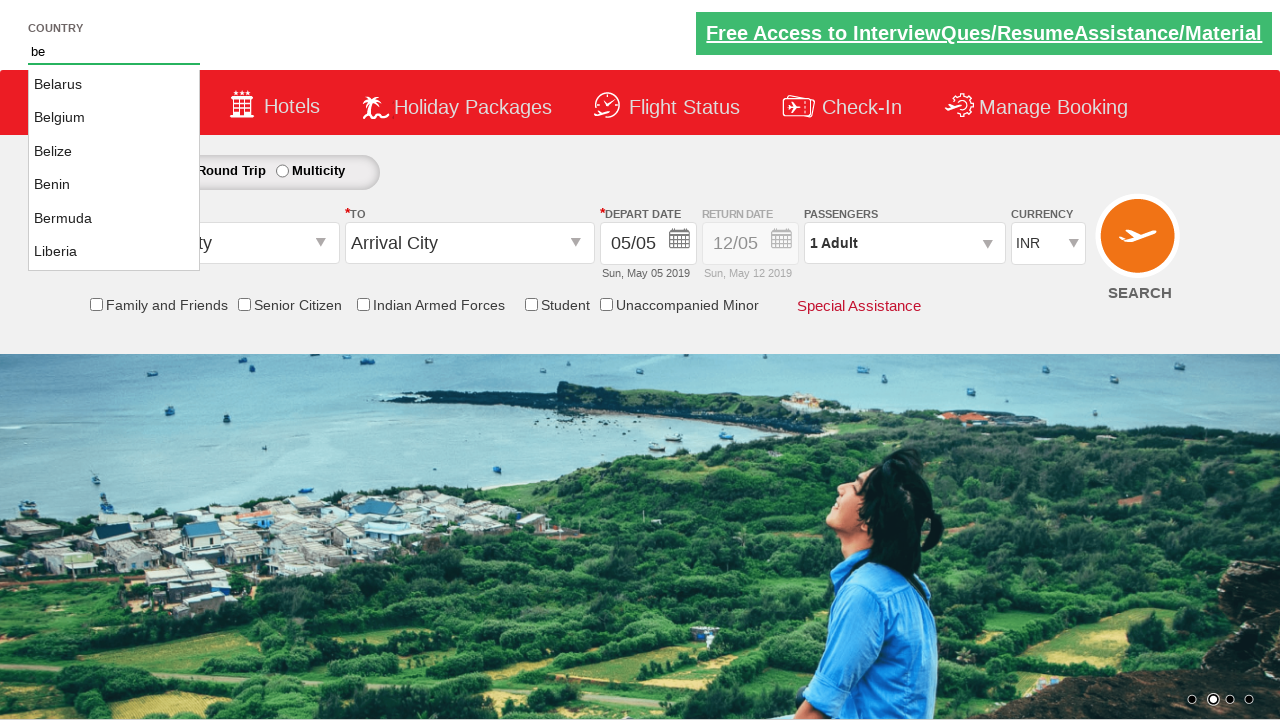

Selected 'Bermuda' from dropdown suggestions at (114, 218) on li.ui-menu-item a >> nth=4
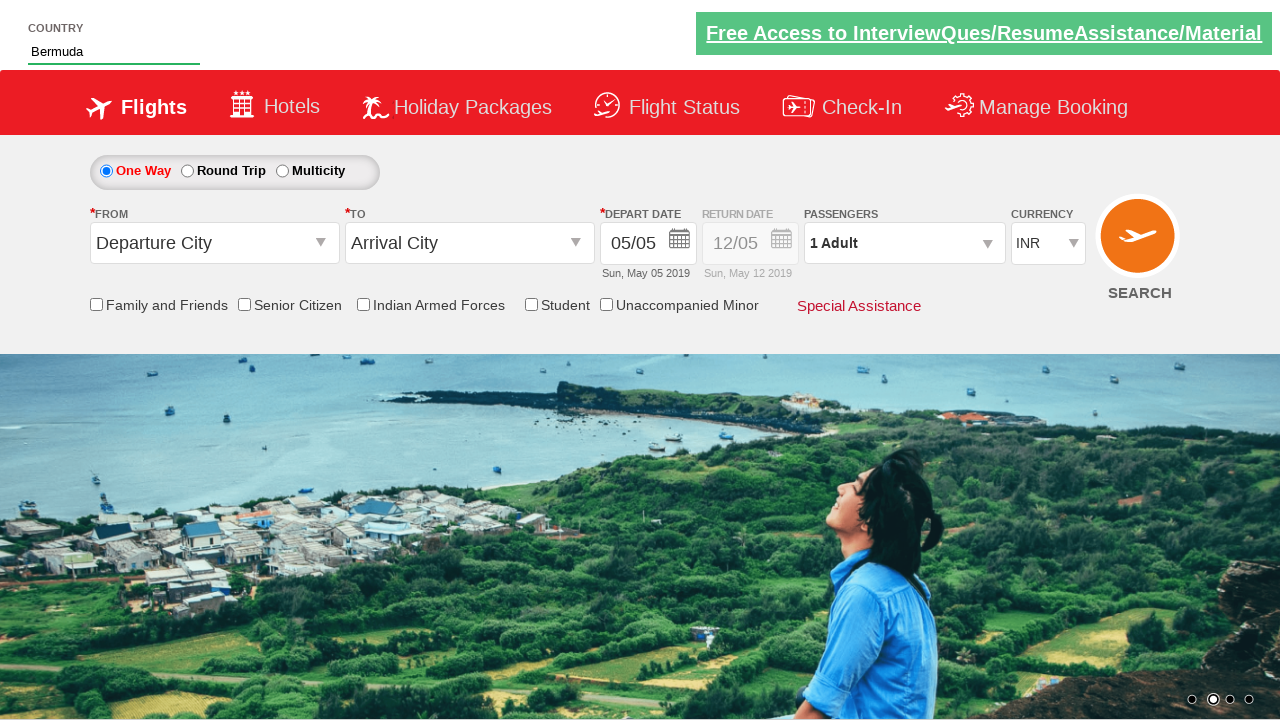

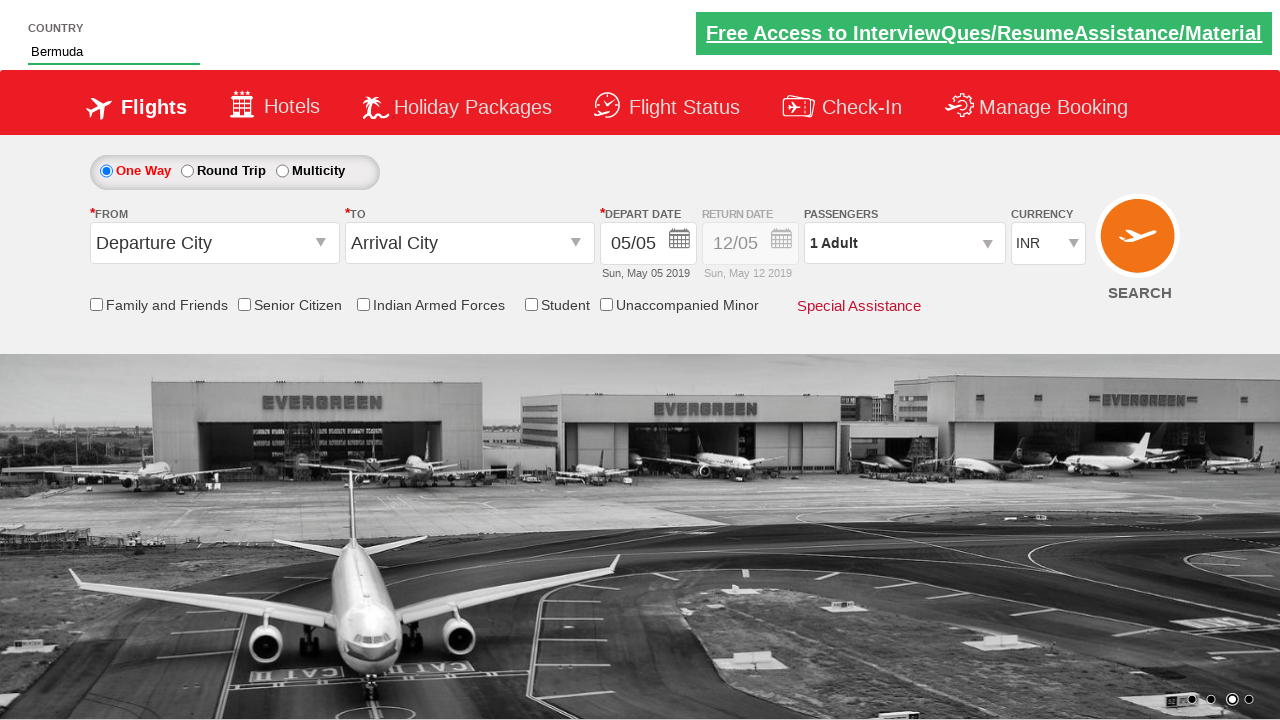